Tests DuckDuckGo search functionality by entering a search query in the search box and pressing Enter, then verifying the search results page loads with the expected title.

Starting URL: https://duckduckgo.com/

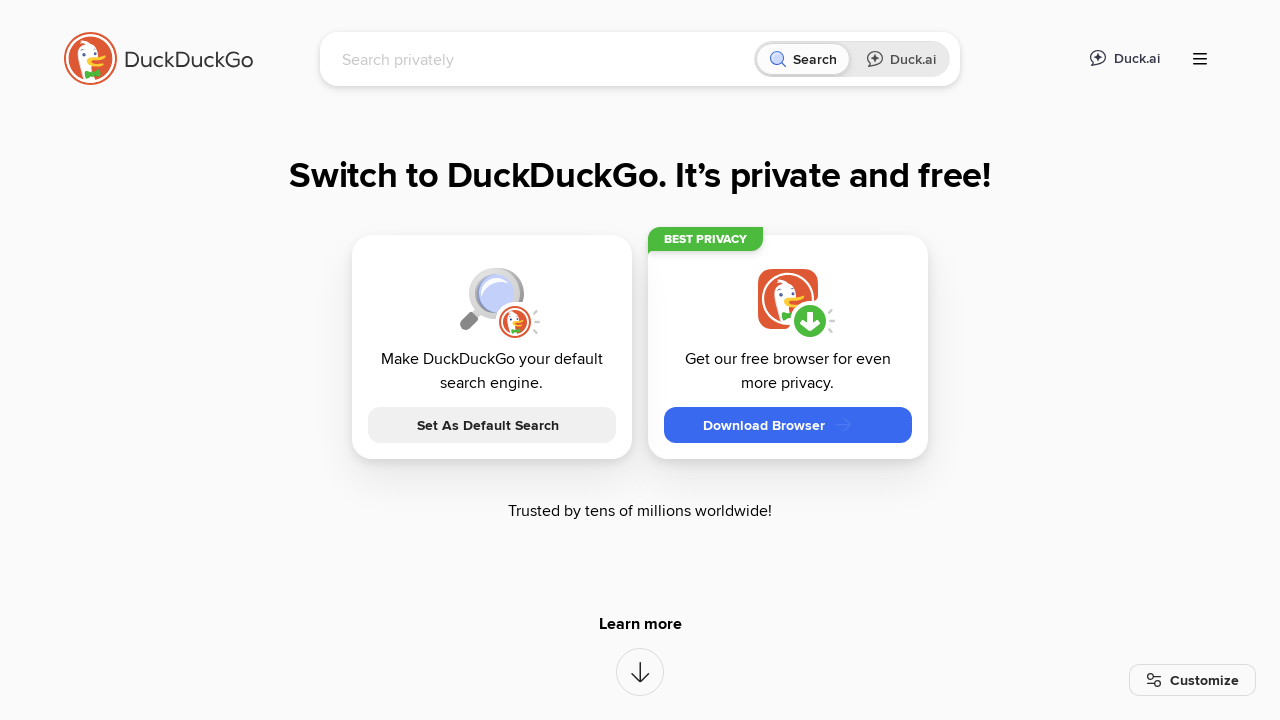

Filled search box with 'java' on input[name='q']
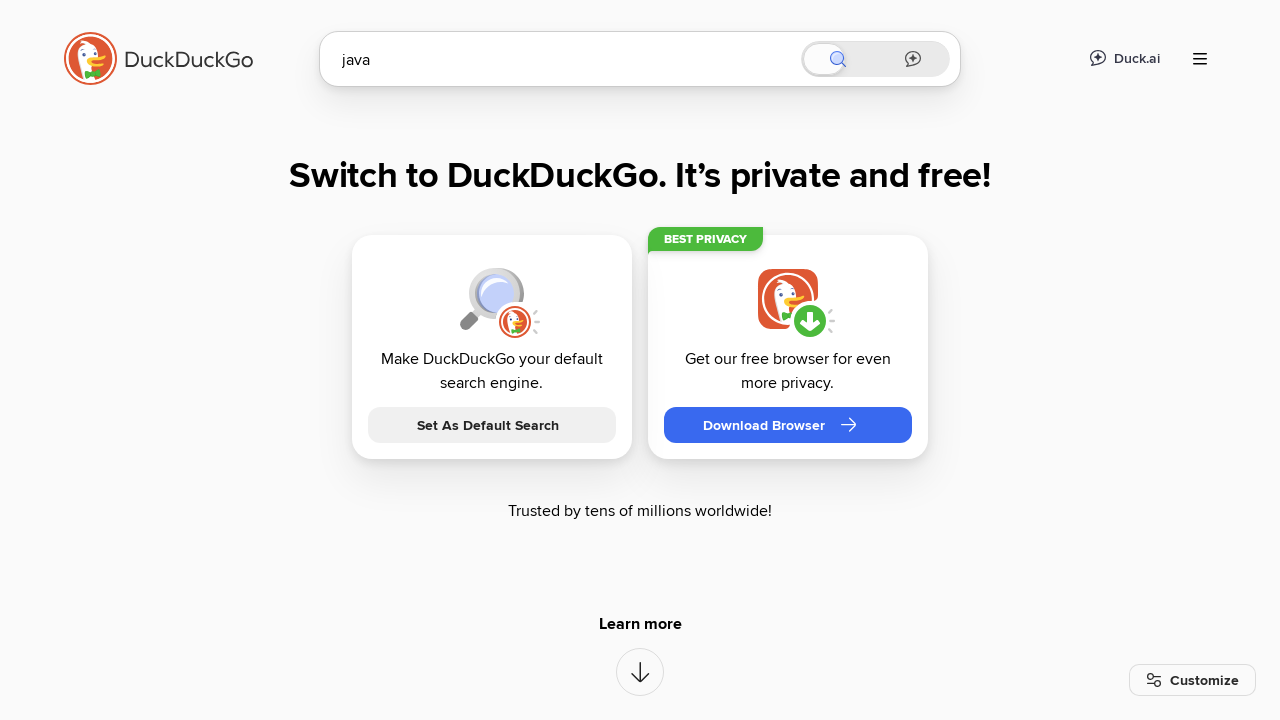

Pressed Enter to submit search query on input[name='q']
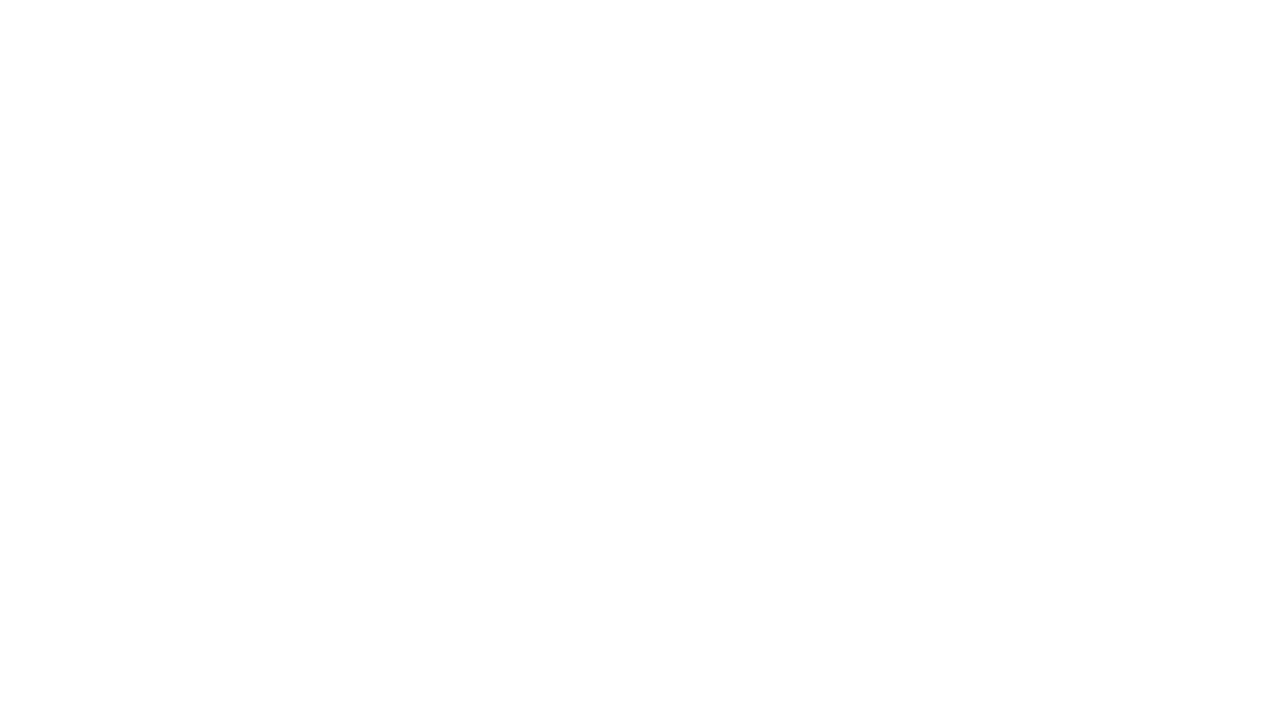

Waited for search results page to load
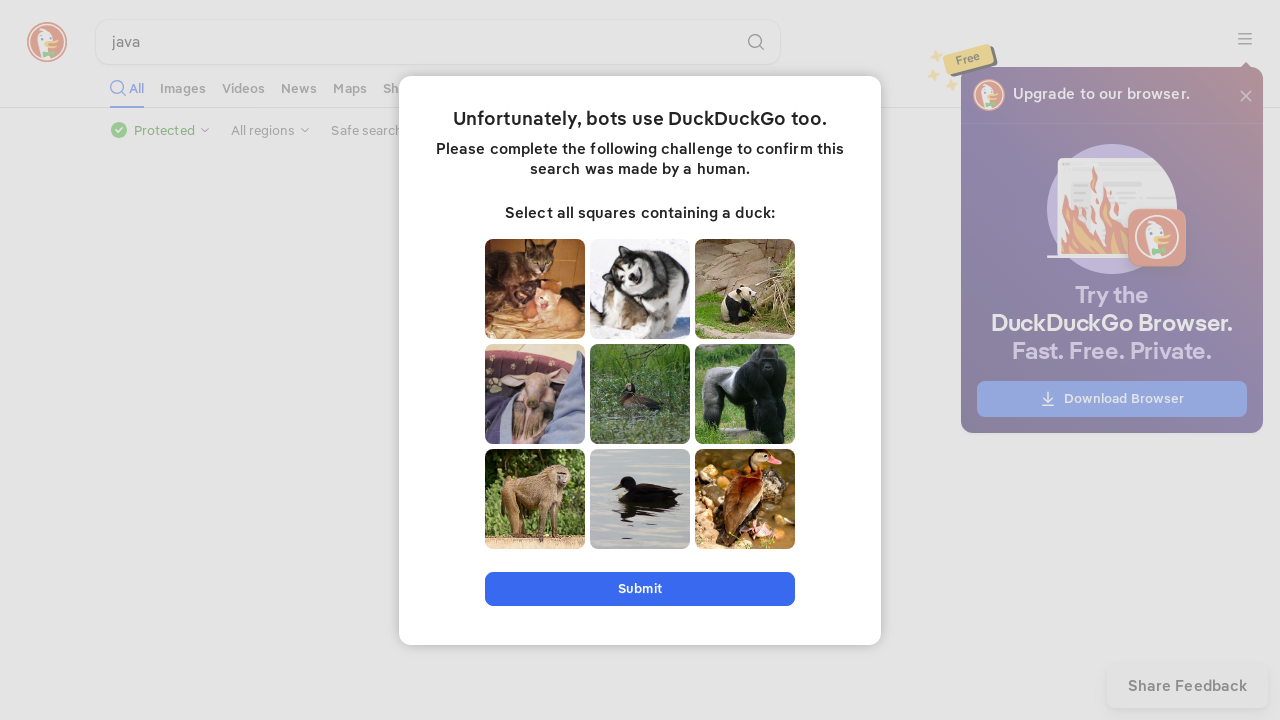

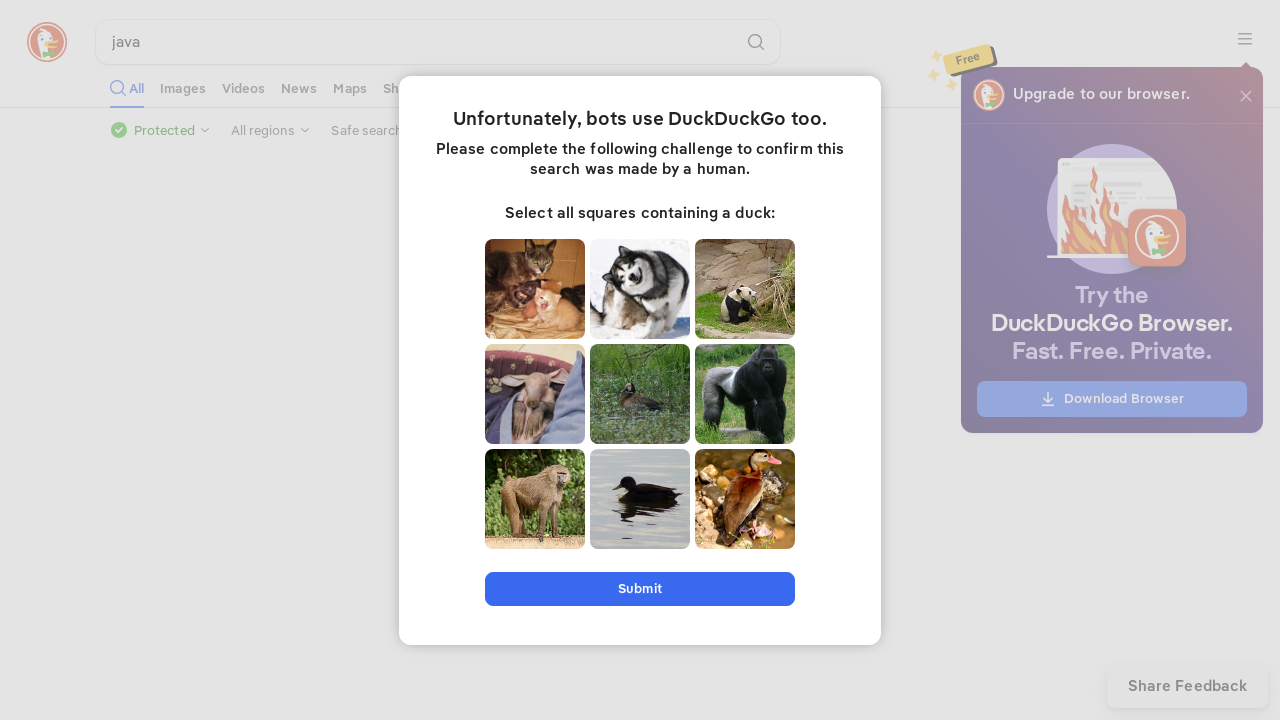